Tests edge cases including handling of rapid multiple clicks on POI markers and verifying the map and popups remain functional.

Starting URL: https://www.nearestniceweather.com

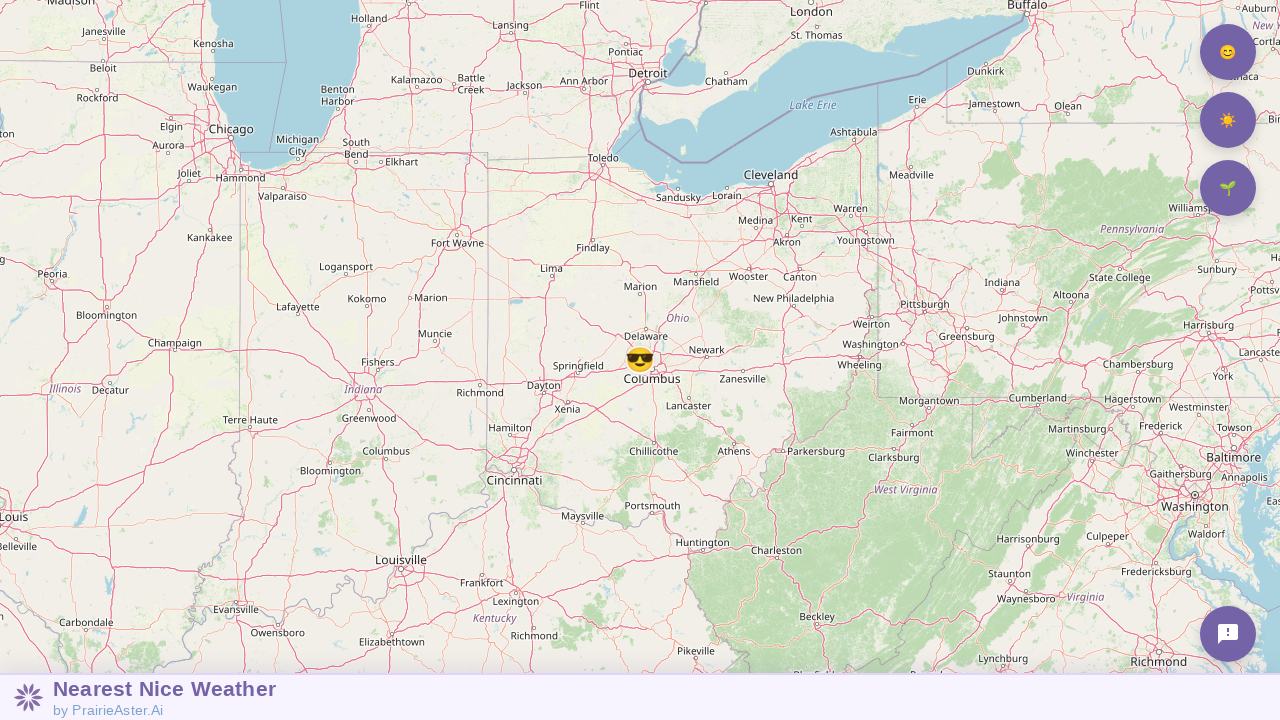

Waited for page to reach networkidle state
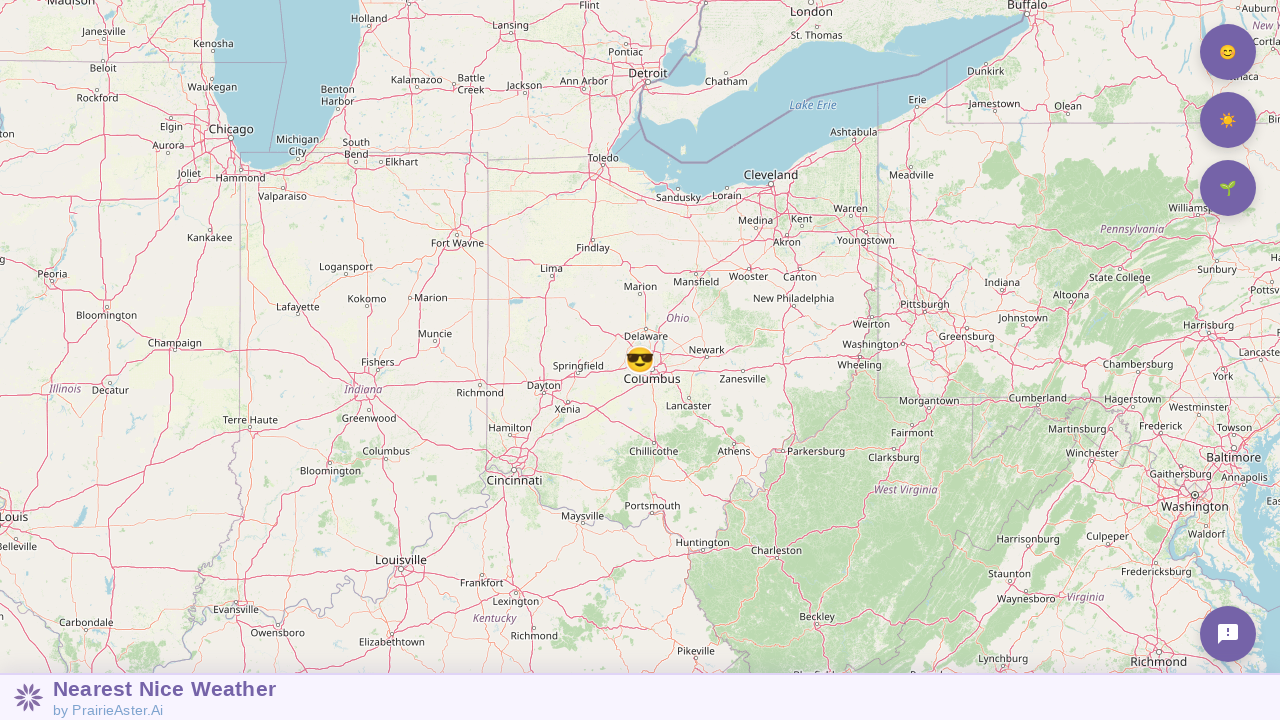

Waited 3 seconds for page to fully stabilize
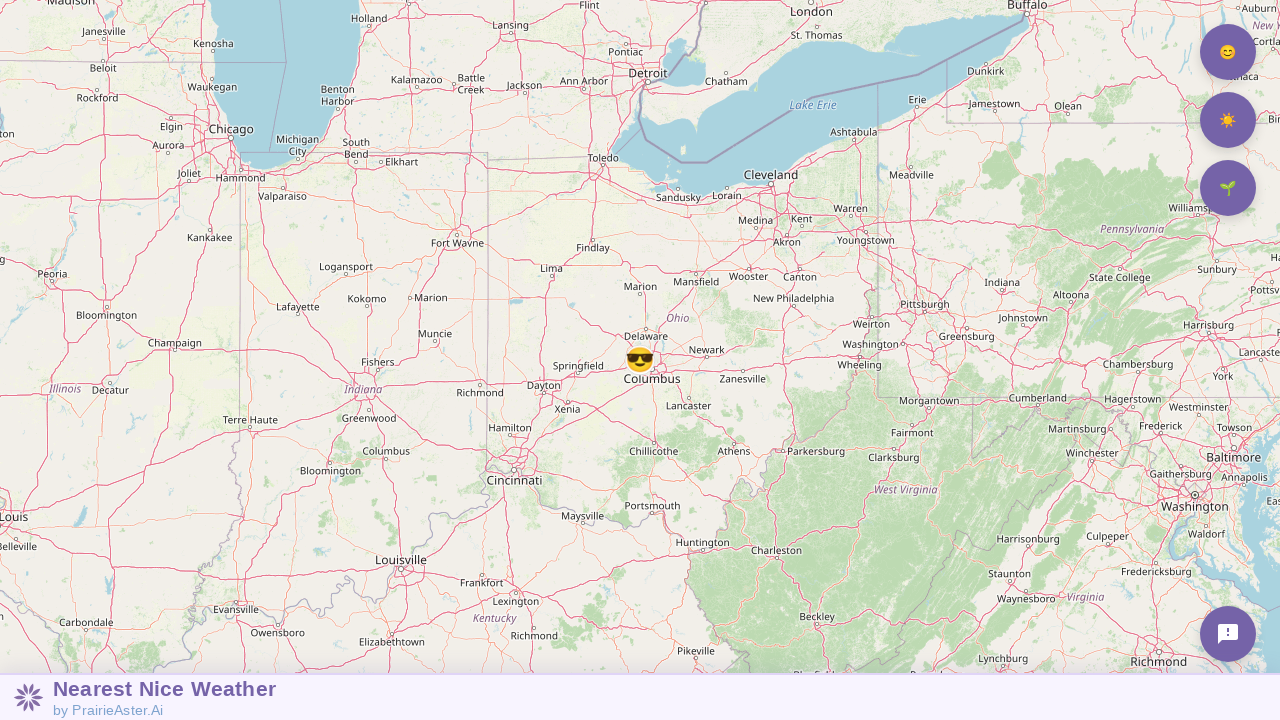

Verified map is visible without location permission: False
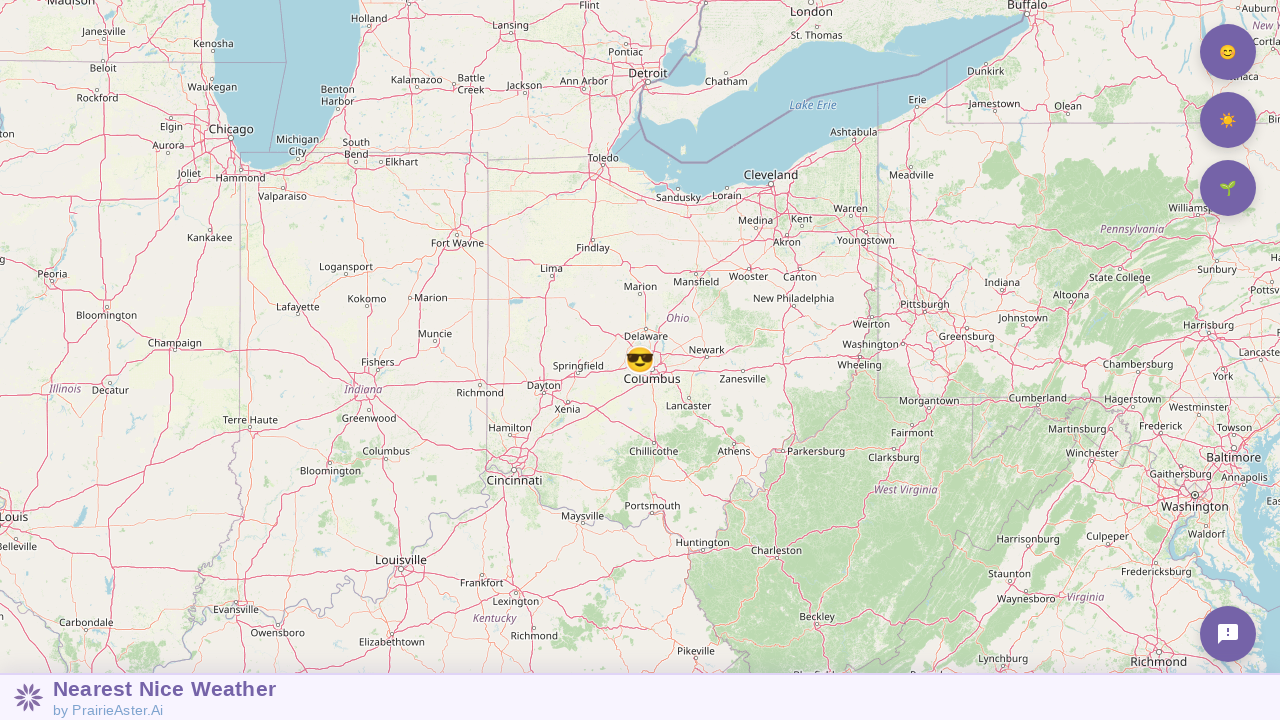

Located all POI markers on the map
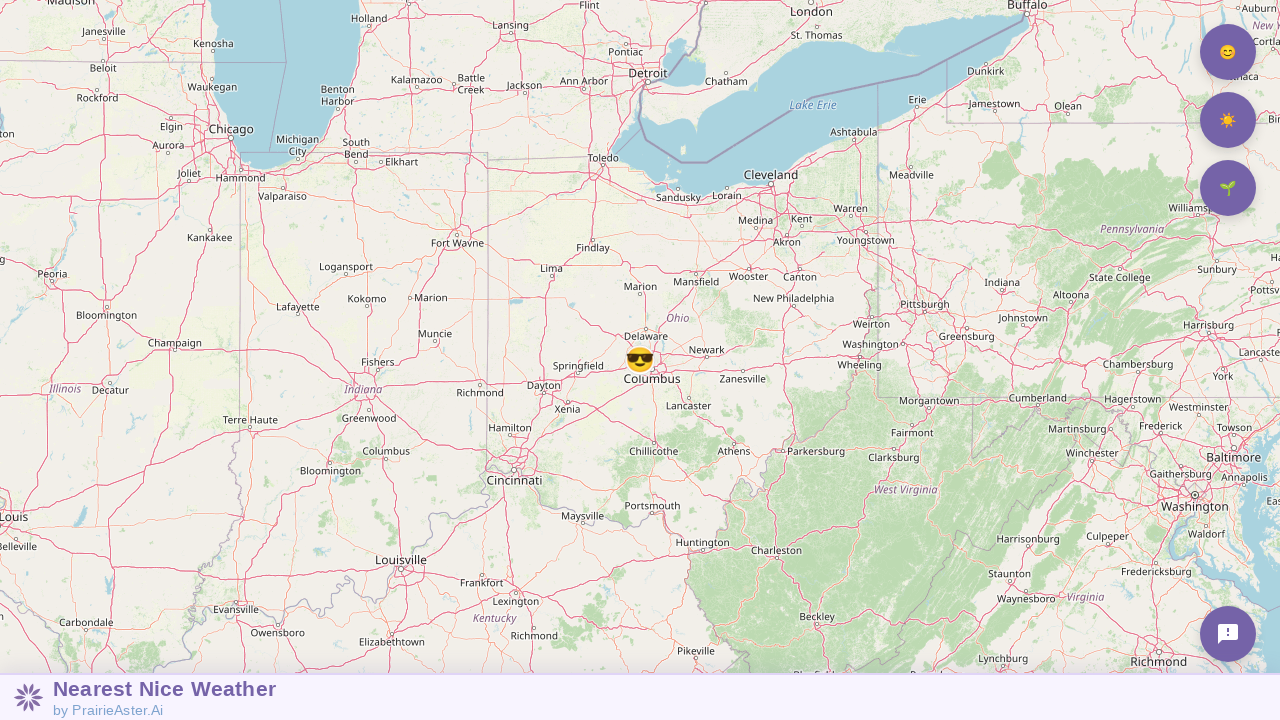

Found 1 POI markers on the map
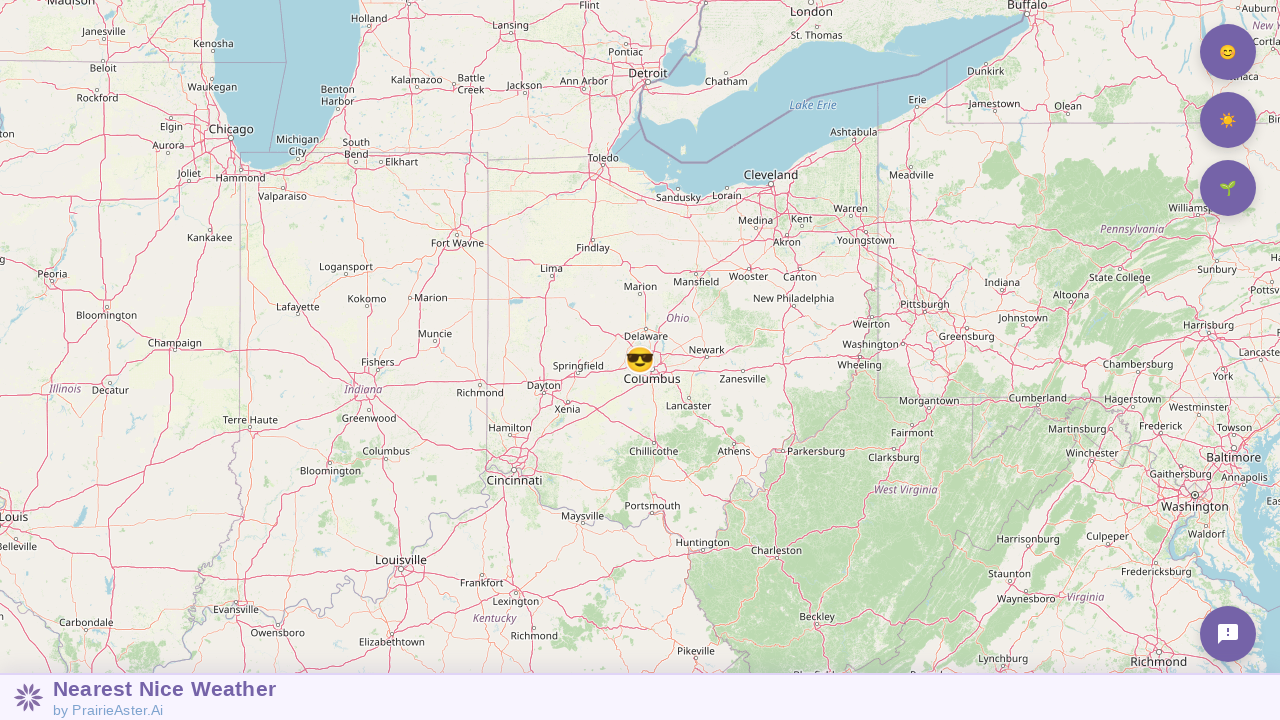

Rapid click 1 of 5 on first marker to test stability at (640, 360) on .leaflet-marker-icon >> nth=0
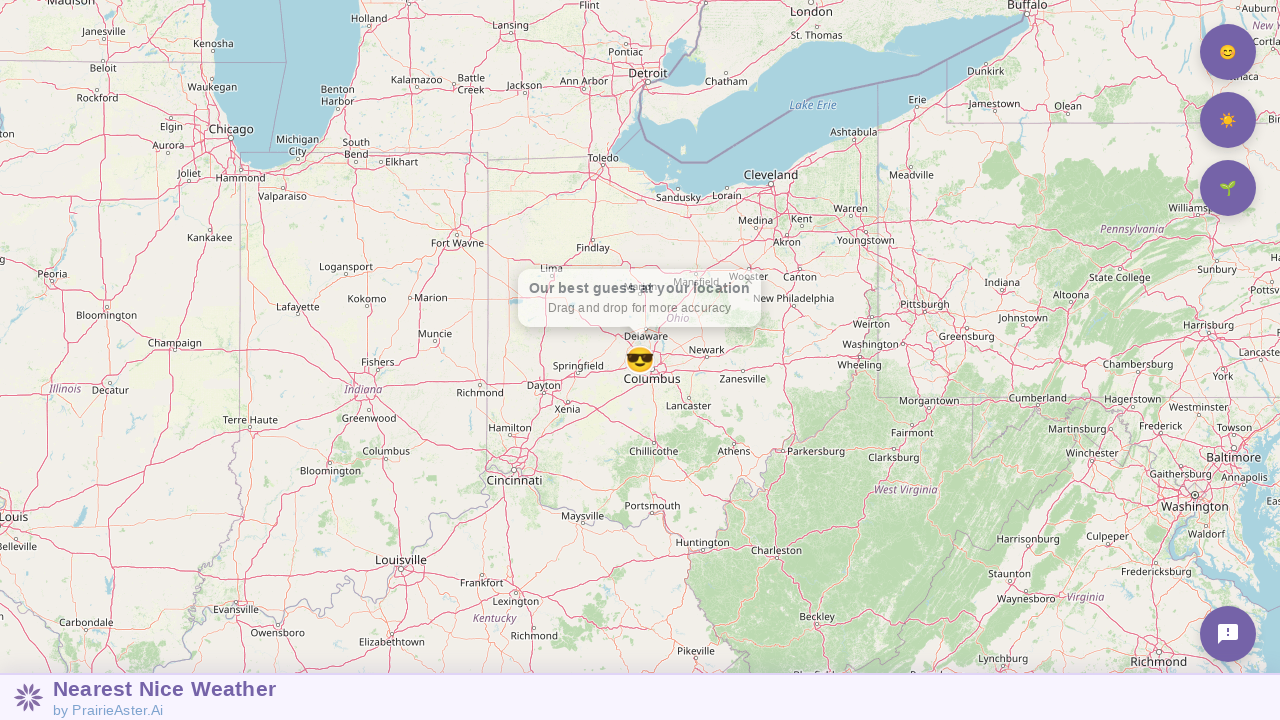

Waited 100ms between rapid clicks
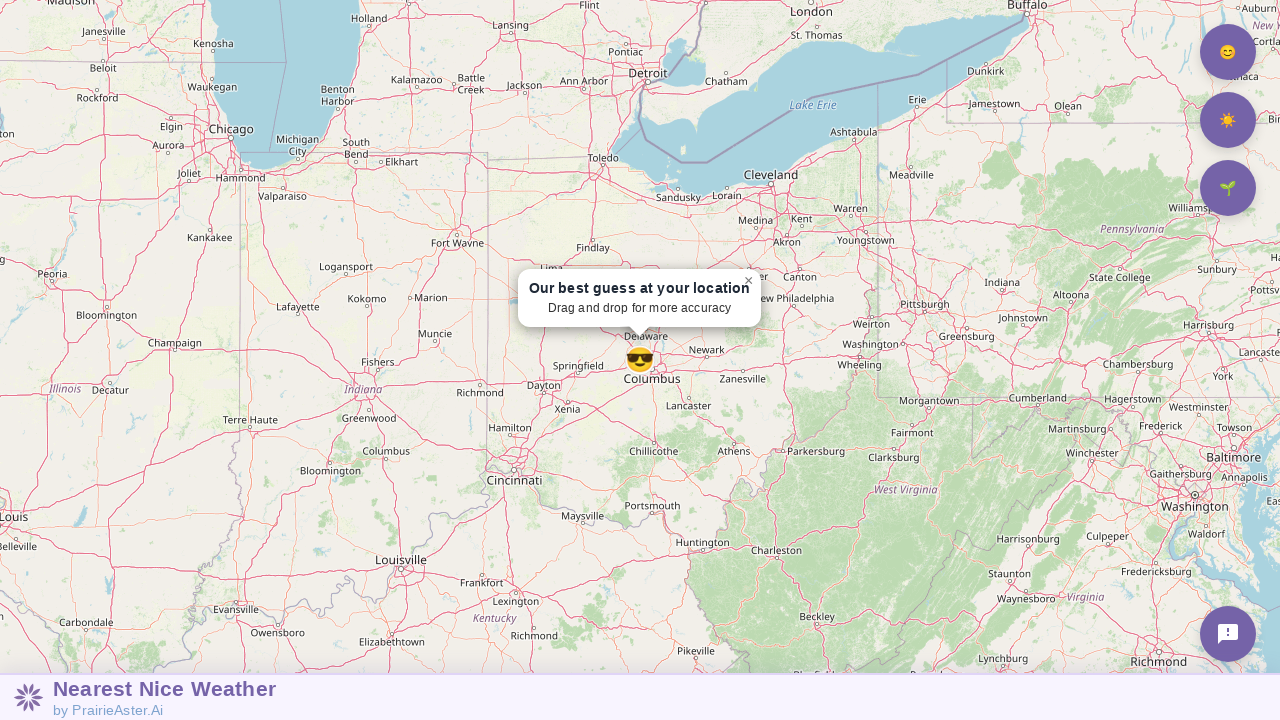

Rapid click 2 of 5 on first marker to test stability at (640, 360) on .leaflet-marker-icon >> nth=0
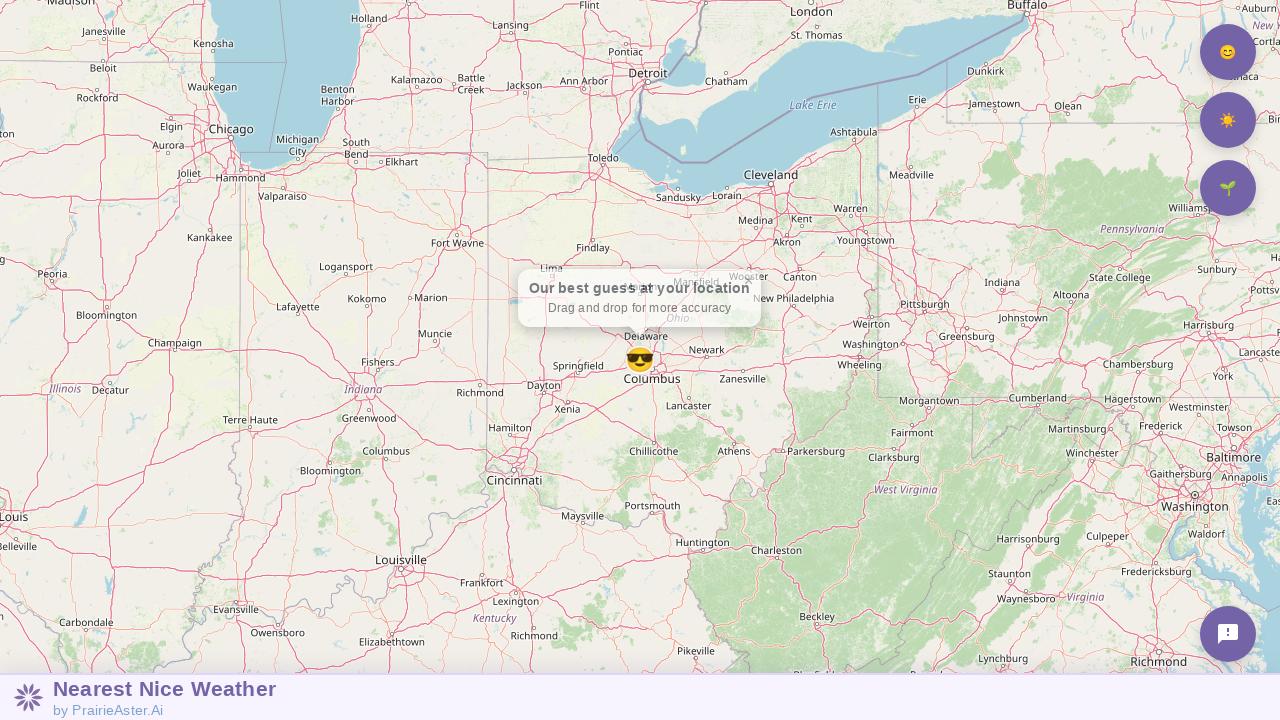

Waited 100ms between rapid clicks
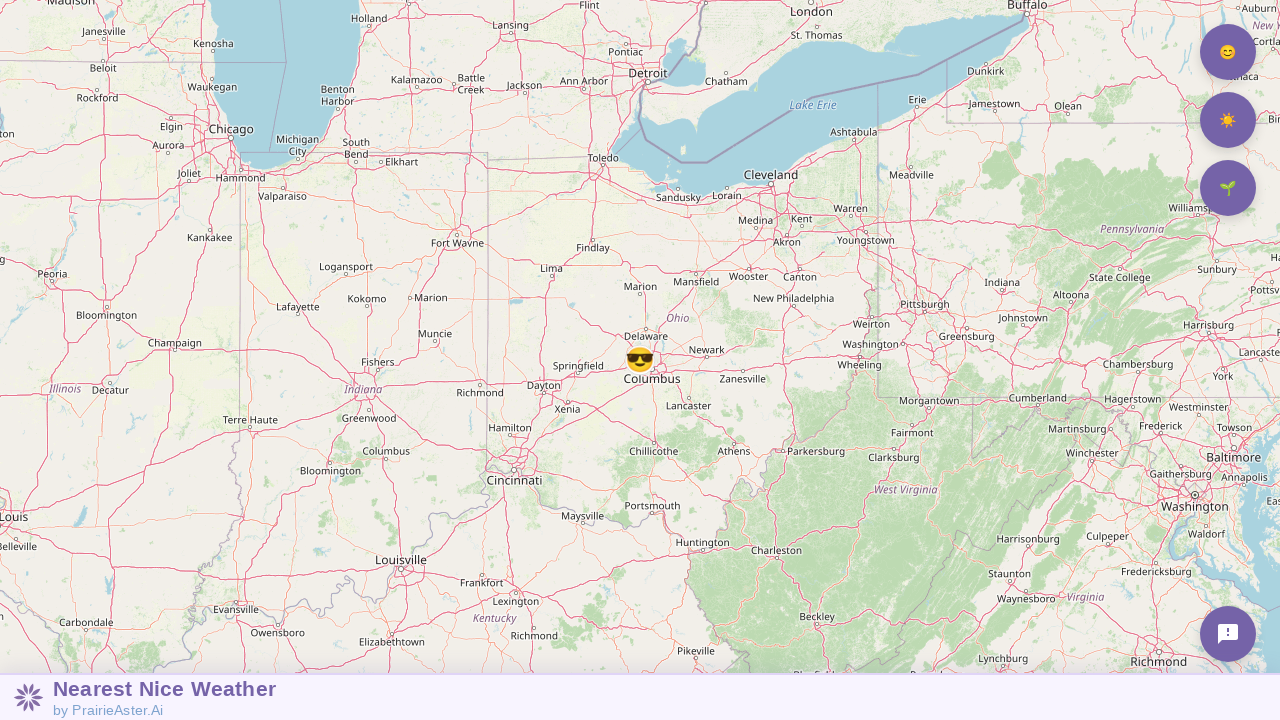

Rapid click 3 of 5 on first marker to test stability at (640, 360) on .leaflet-marker-icon >> nth=0
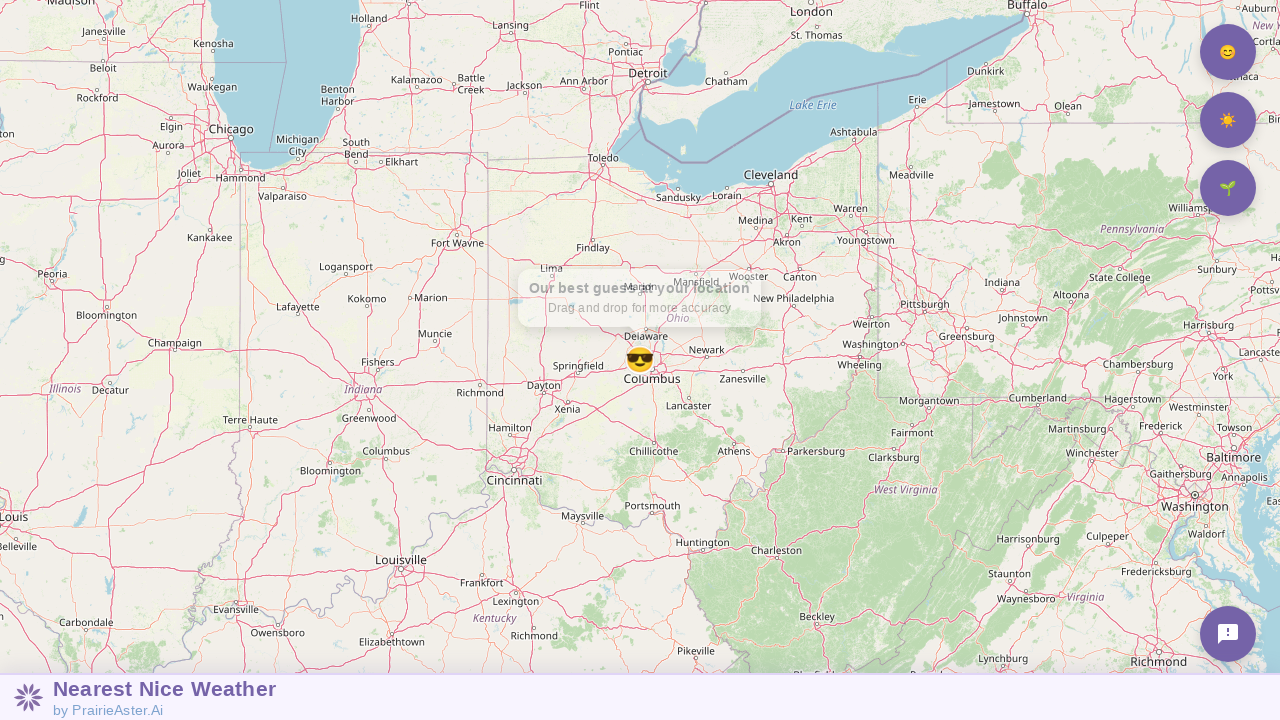

Waited 100ms between rapid clicks
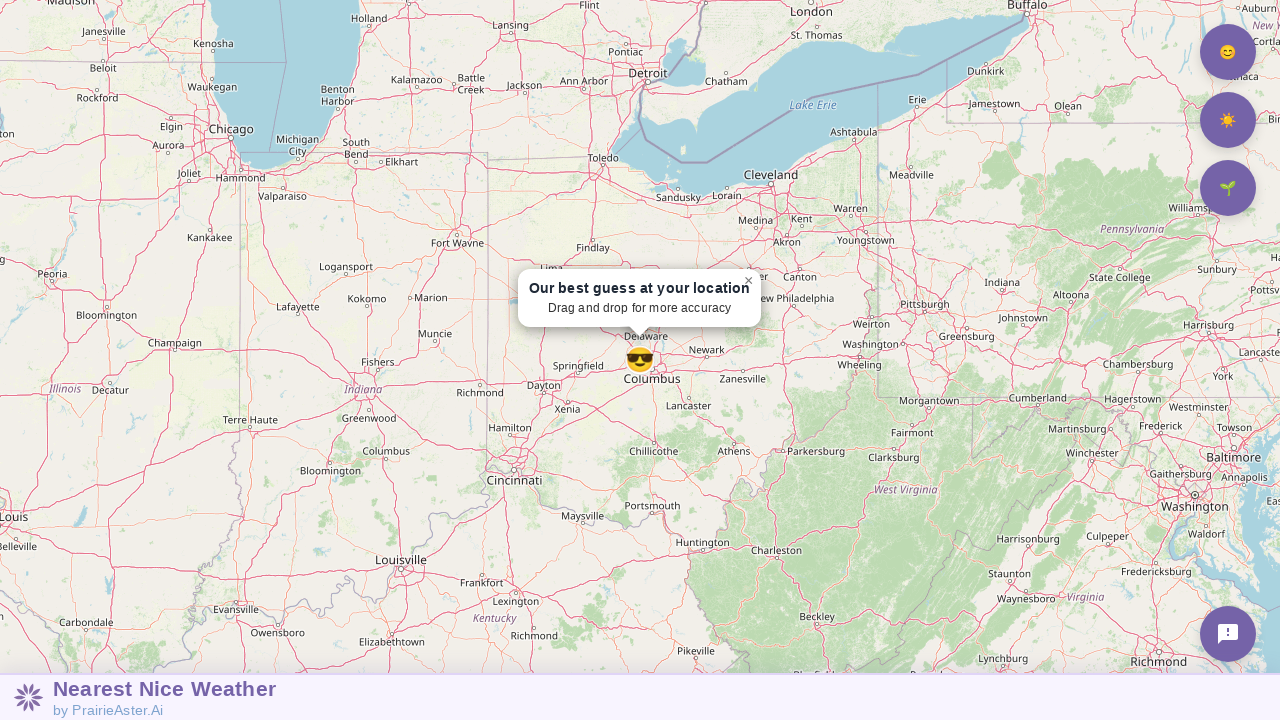

Rapid click 4 of 5 on first marker to test stability at (640, 360) on .leaflet-marker-icon >> nth=0
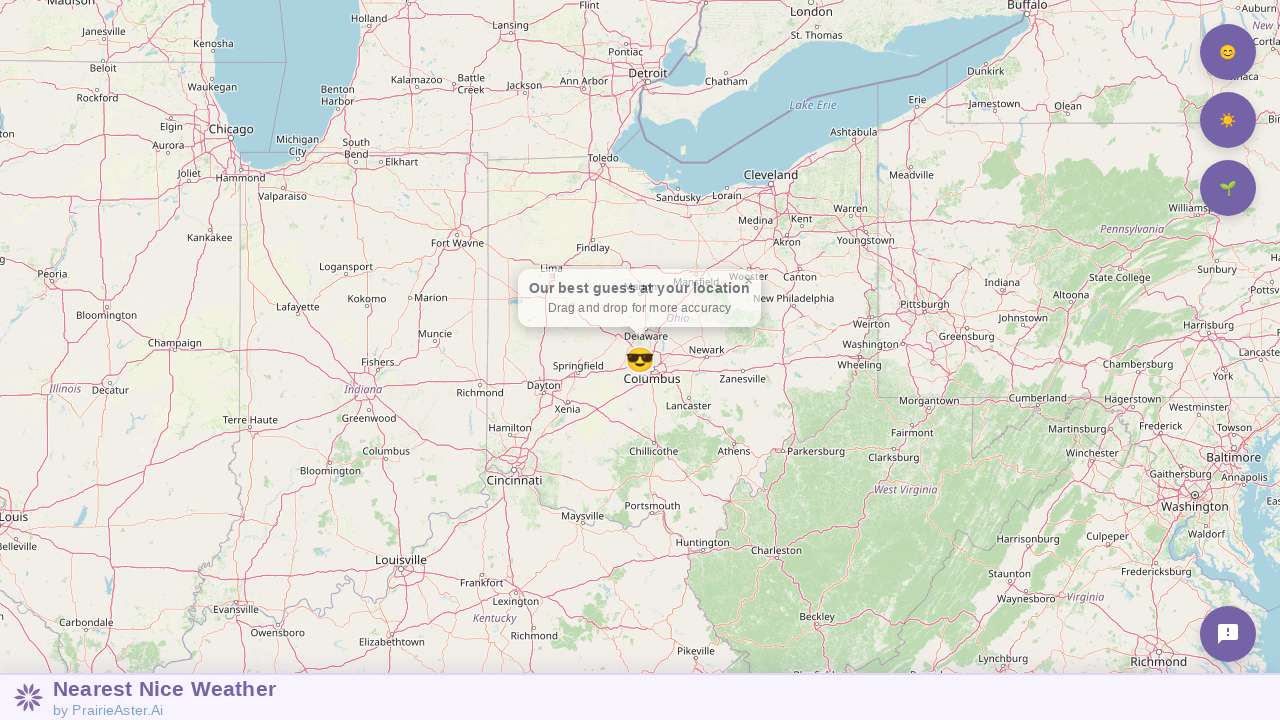

Waited 100ms between rapid clicks
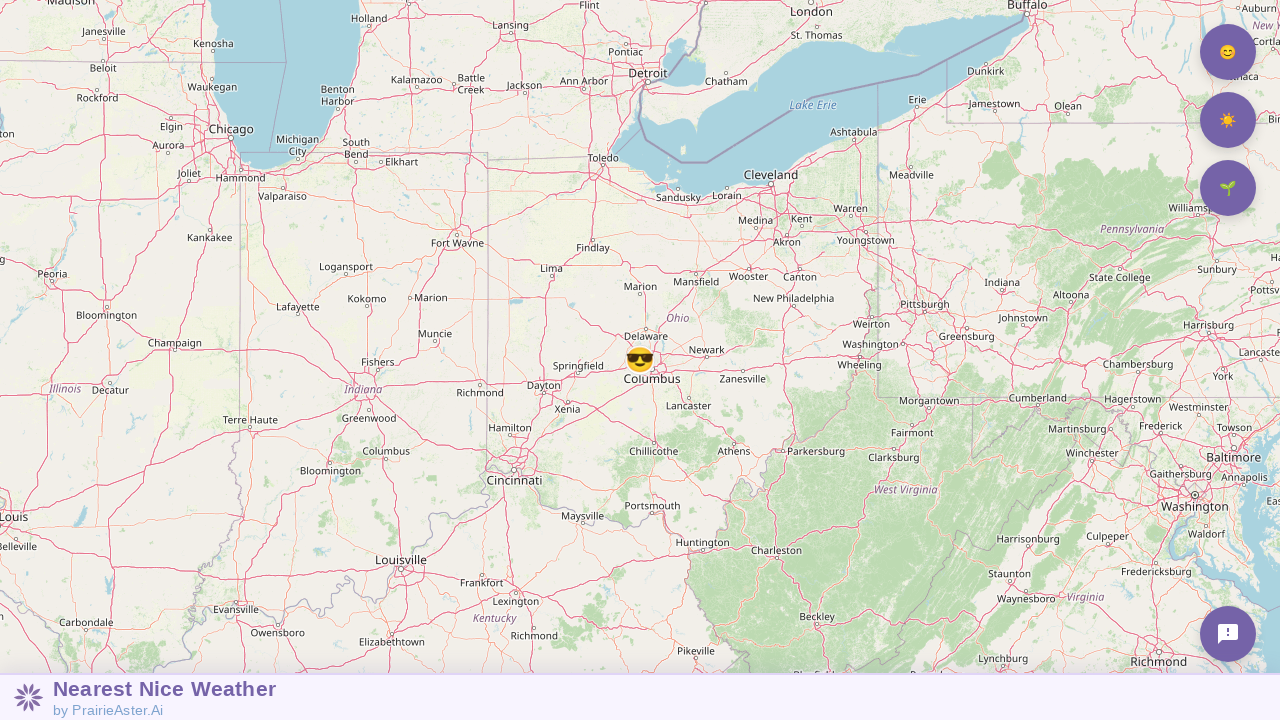

Rapid click 5 of 5 on first marker to test stability at (640, 360) on .leaflet-marker-icon >> nth=0
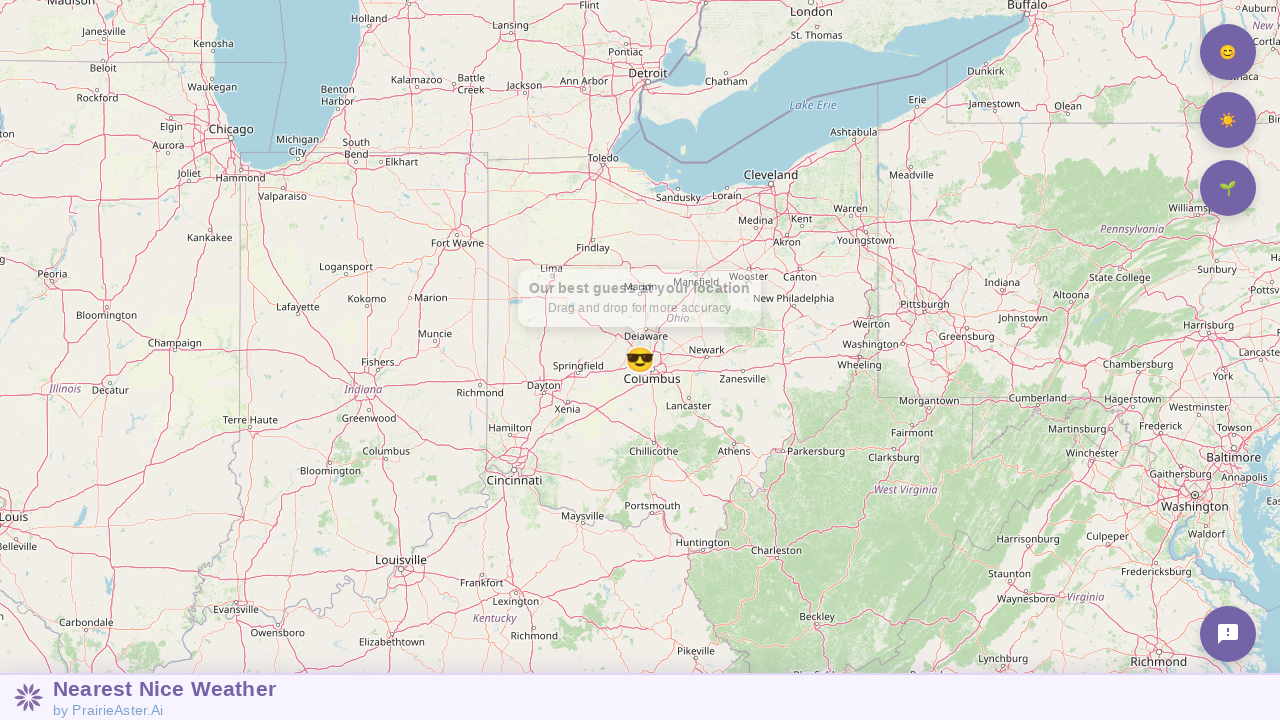

Waited 100ms between rapid clicks
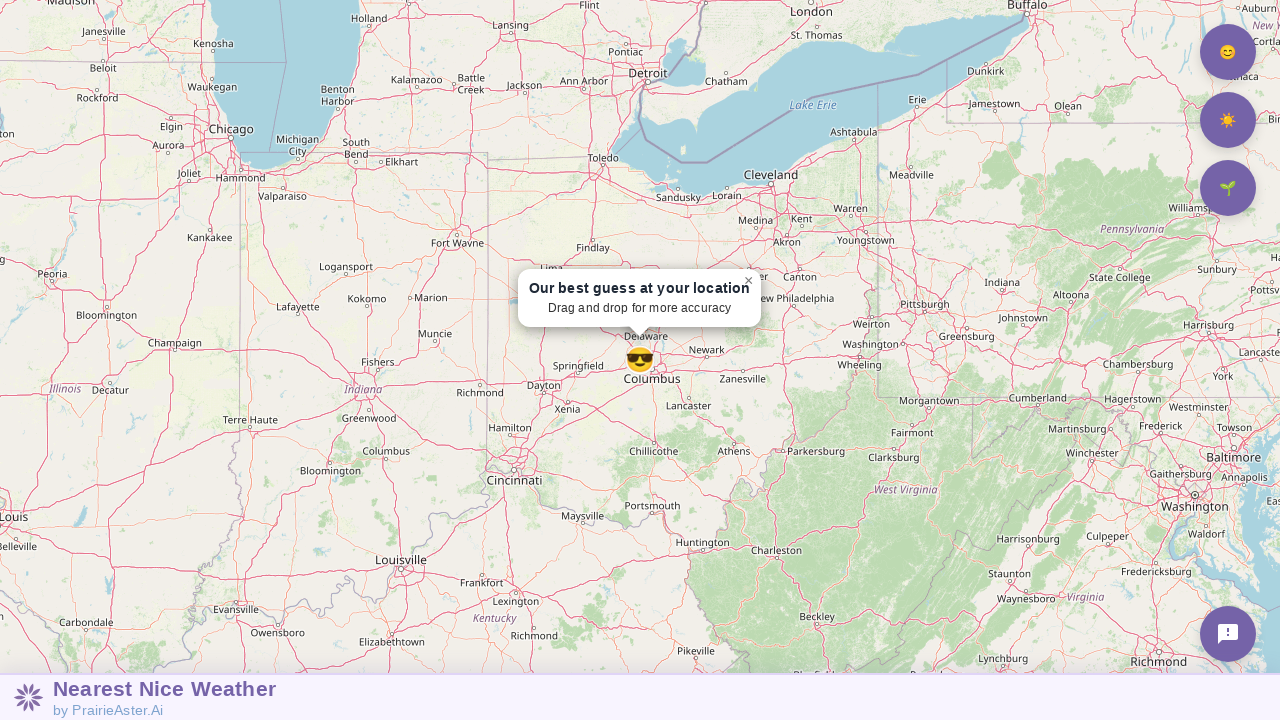

Verified popup remains functional after 5 rapid clicks on marker
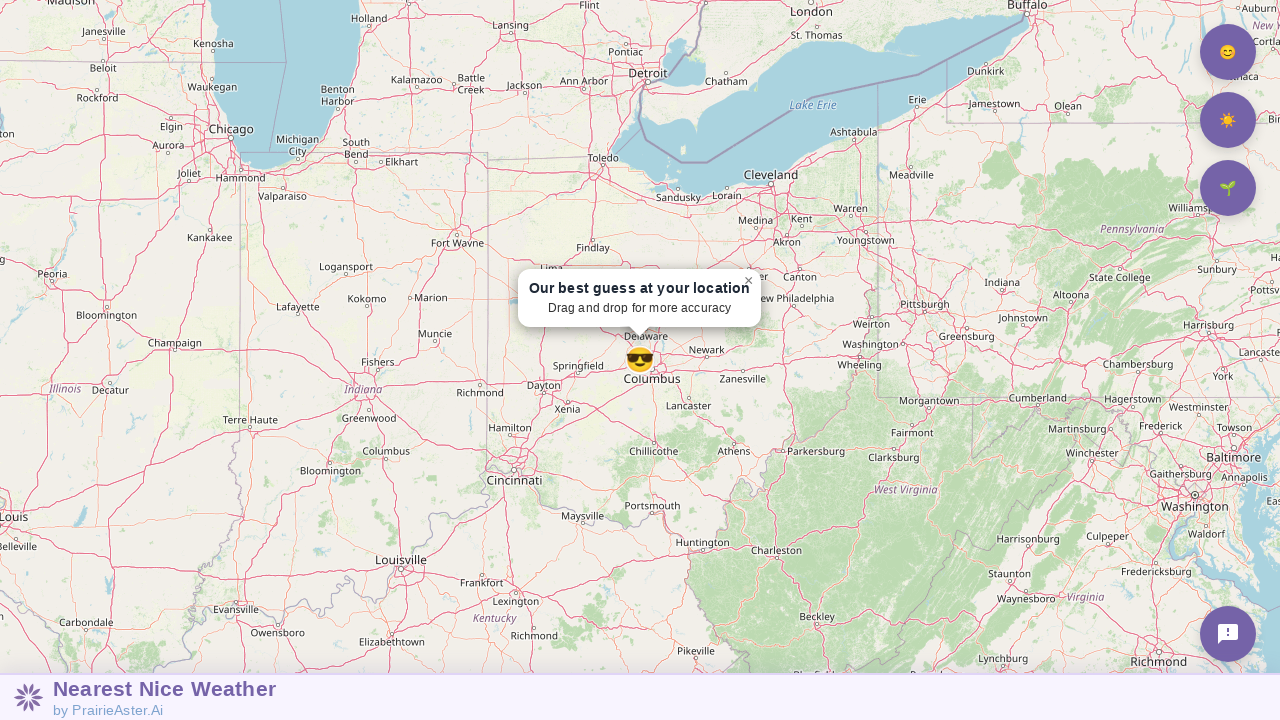

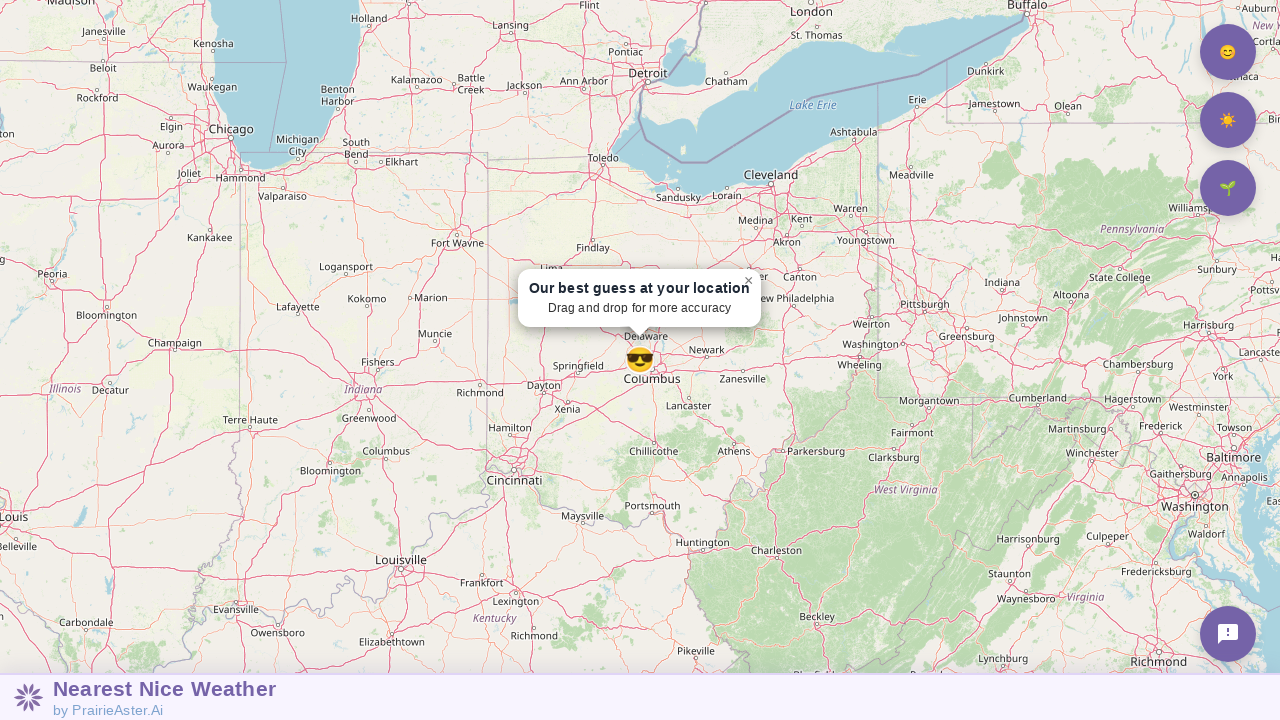